Tests that clicking "Clear completed" removes completed items from the list.

Starting URL: https://demo.playwright.dev/todomvc

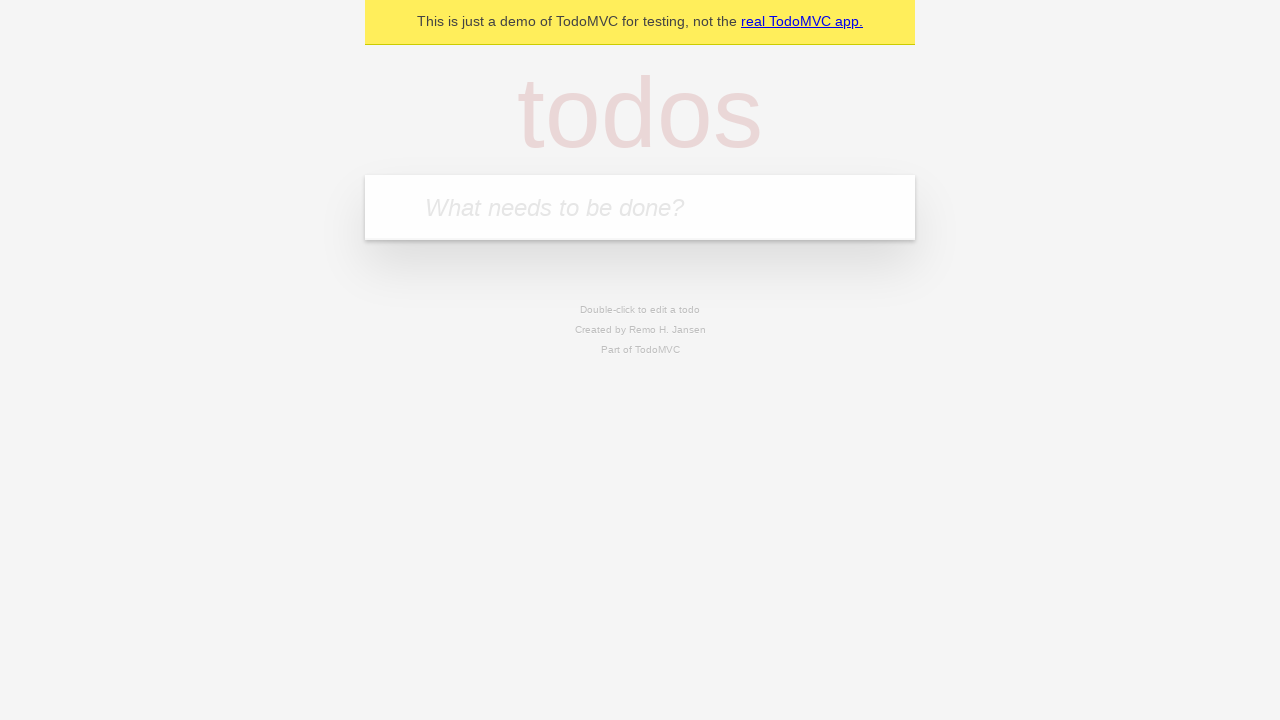

Filled todo input with 'buy some cheese' on internal:attr=[placeholder="What needs to be done?"i]
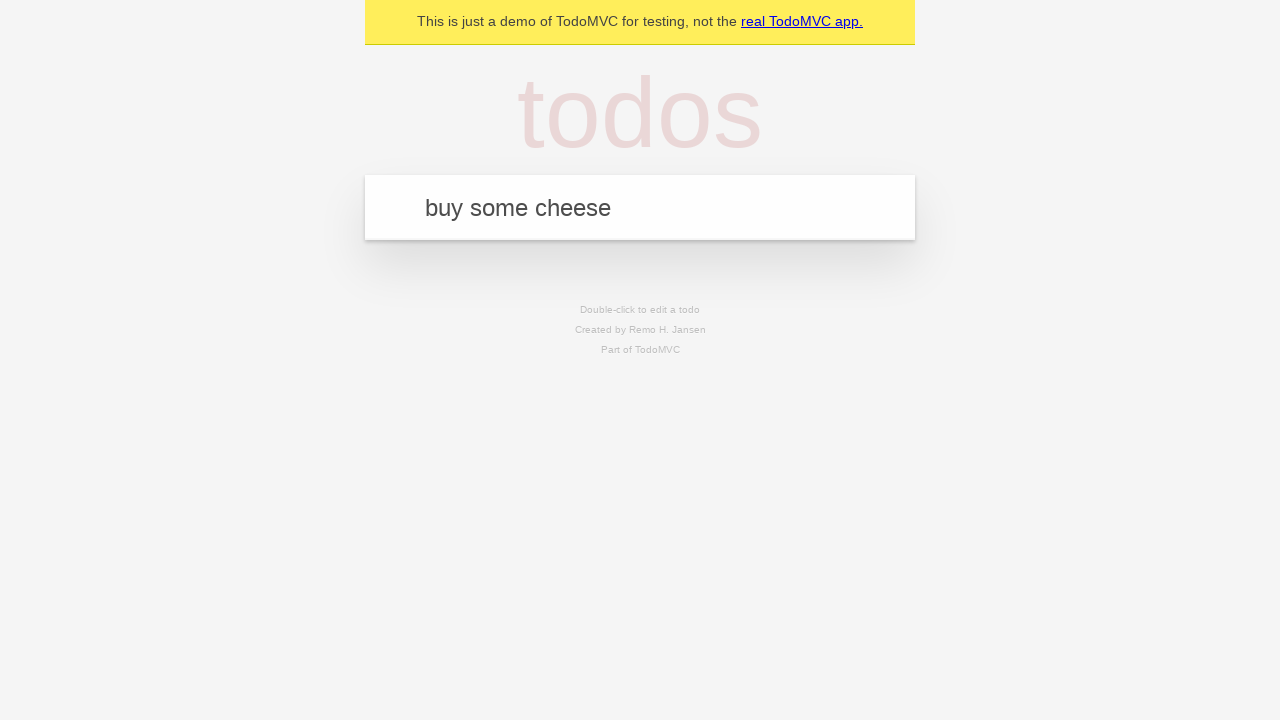

Pressed Enter to add first todo item on internal:attr=[placeholder="What needs to be done?"i]
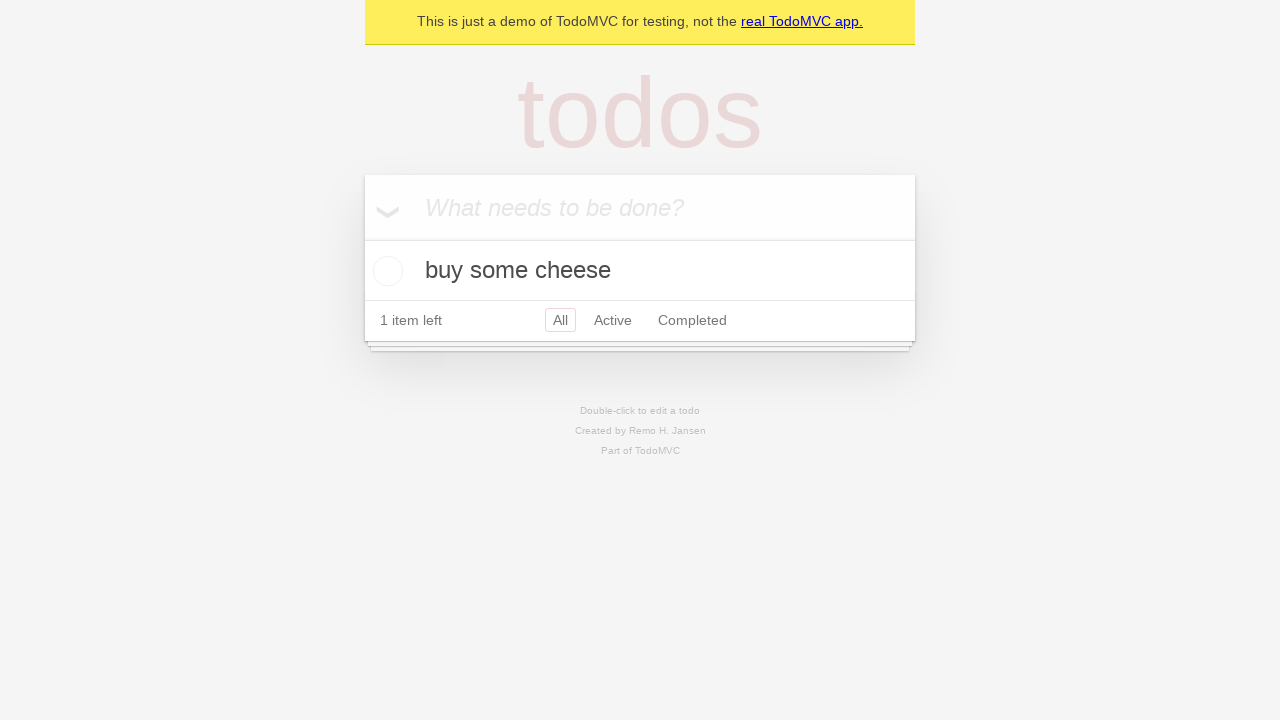

Filled todo input with 'feed the cat' on internal:attr=[placeholder="What needs to be done?"i]
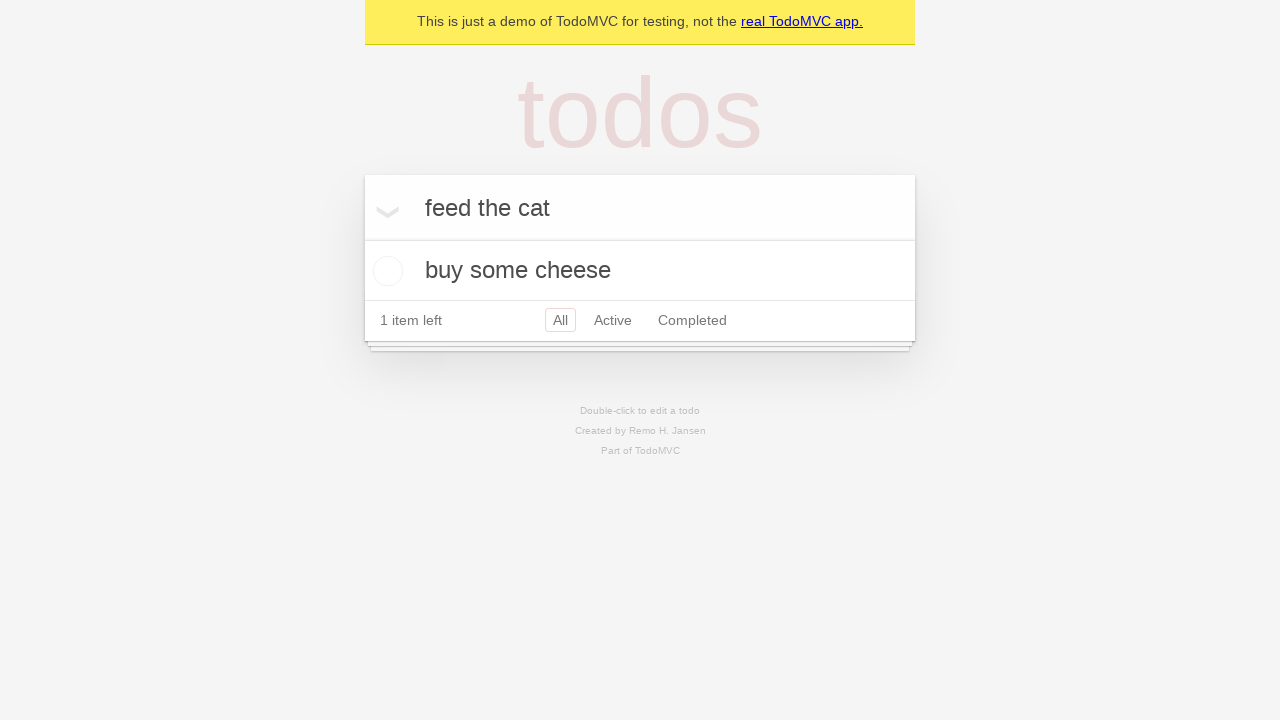

Pressed Enter to add second todo item on internal:attr=[placeholder="What needs to be done?"i]
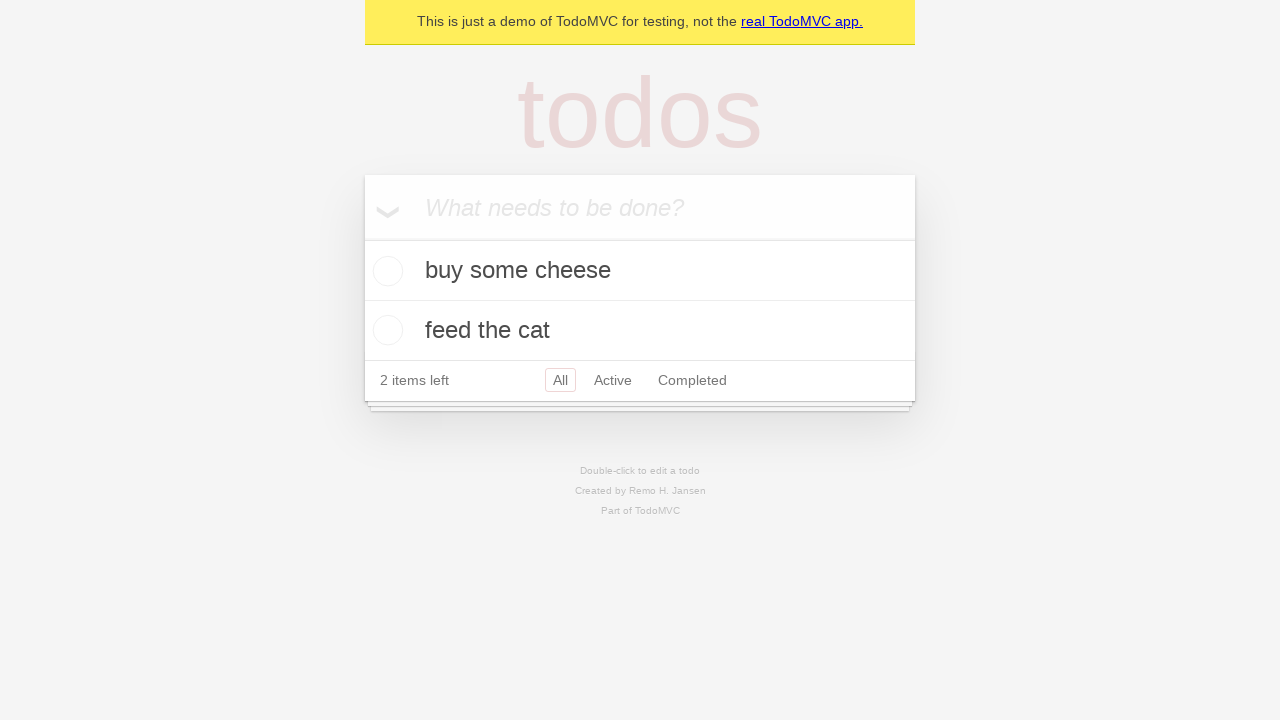

Filled todo input with 'book a doctors appointment' on internal:attr=[placeholder="What needs to be done?"i]
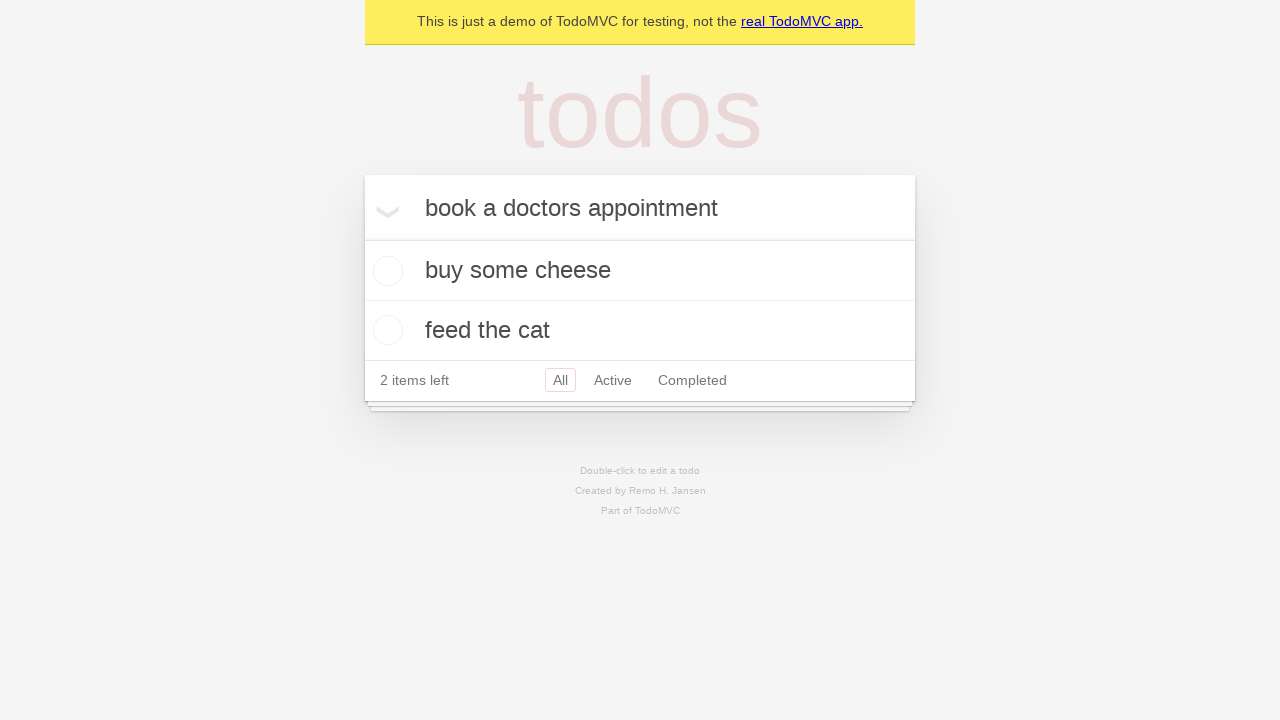

Pressed Enter to add third todo item on internal:attr=[placeholder="What needs to be done?"i]
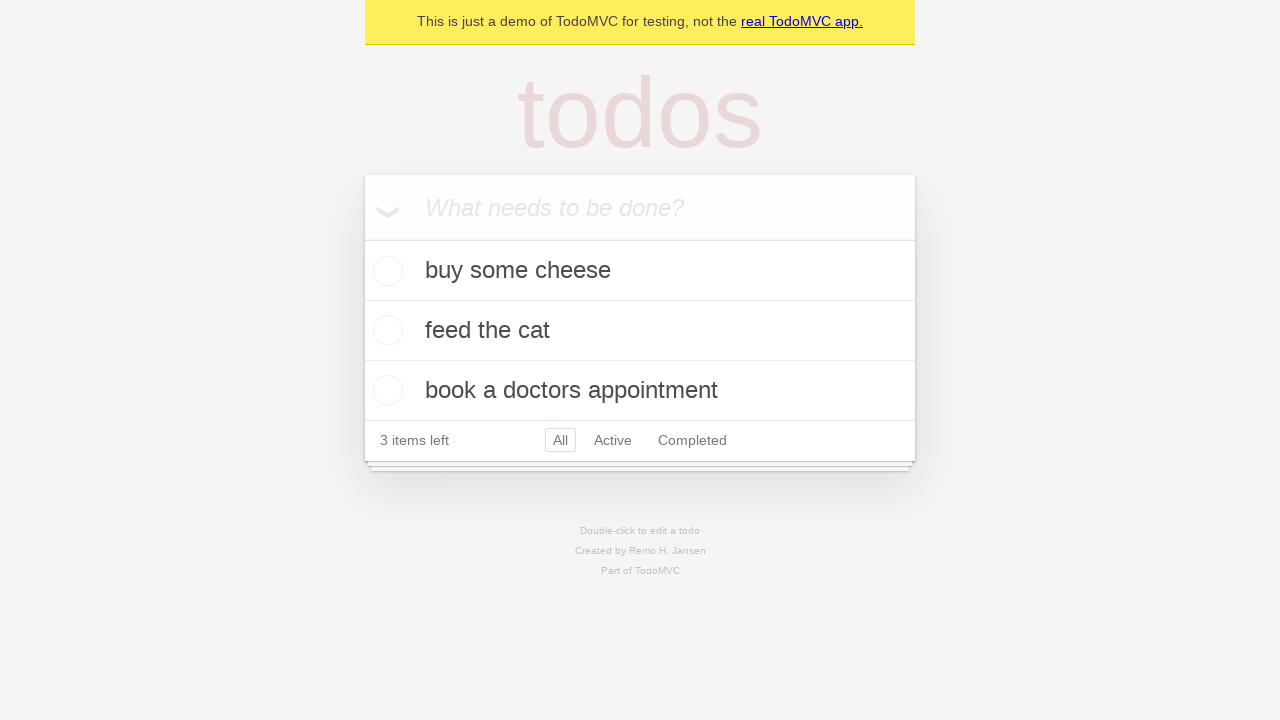

Checked the second todo item 'feed the cat' at (385, 330) on internal:testid=[data-testid="todo-item"s] >> nth=1 >> internal:role=checkbox
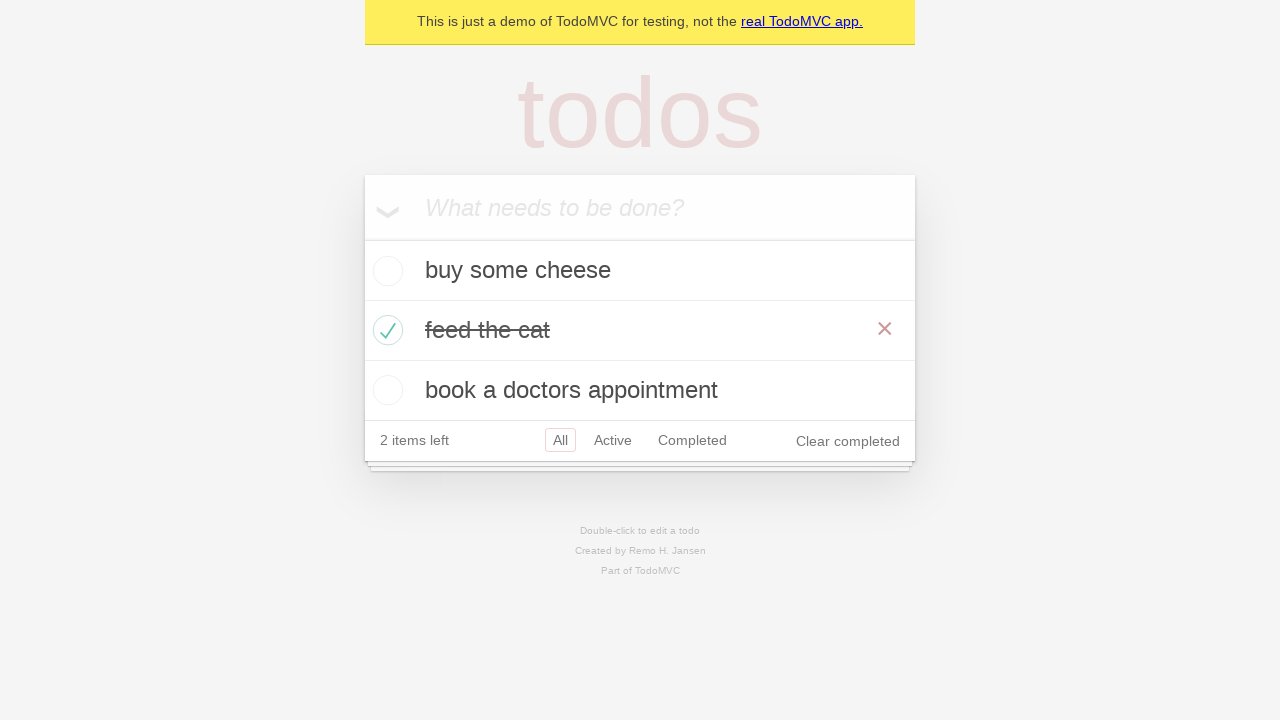

Clicked 'Clear completed' button to remove completed items at (848, 441) on internal:role=button[name="Clear completed"i]
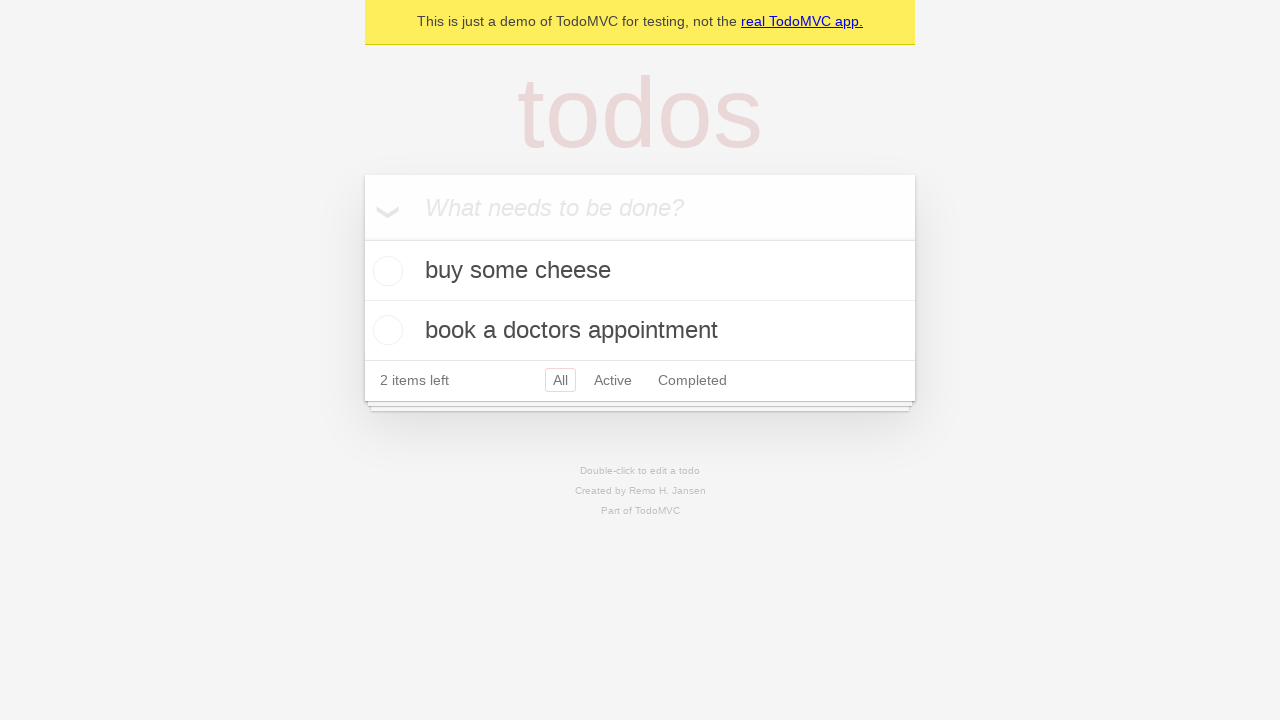

Verified that remaining todo items are still present
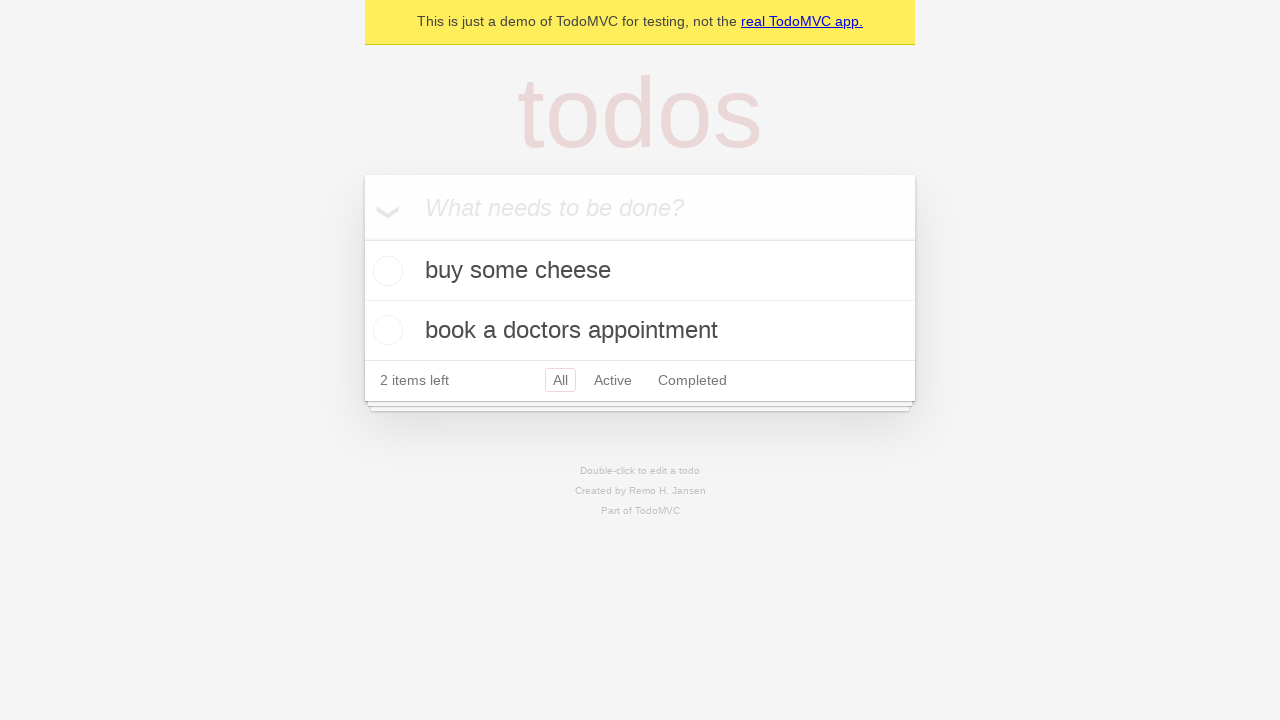

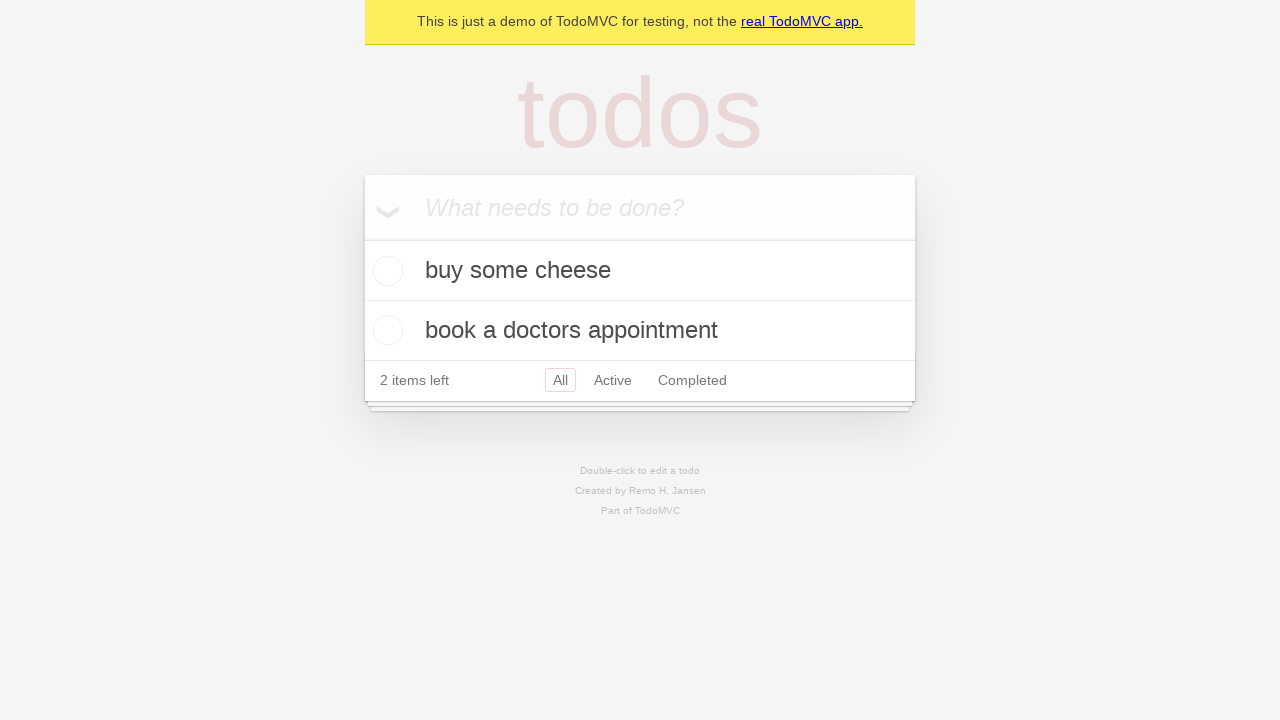